Tests browser navigation functionality including clicking links, navigating back, forward, and refreshing the page

Starting URL: https://selenium.dev/selenium/web/clicks.html

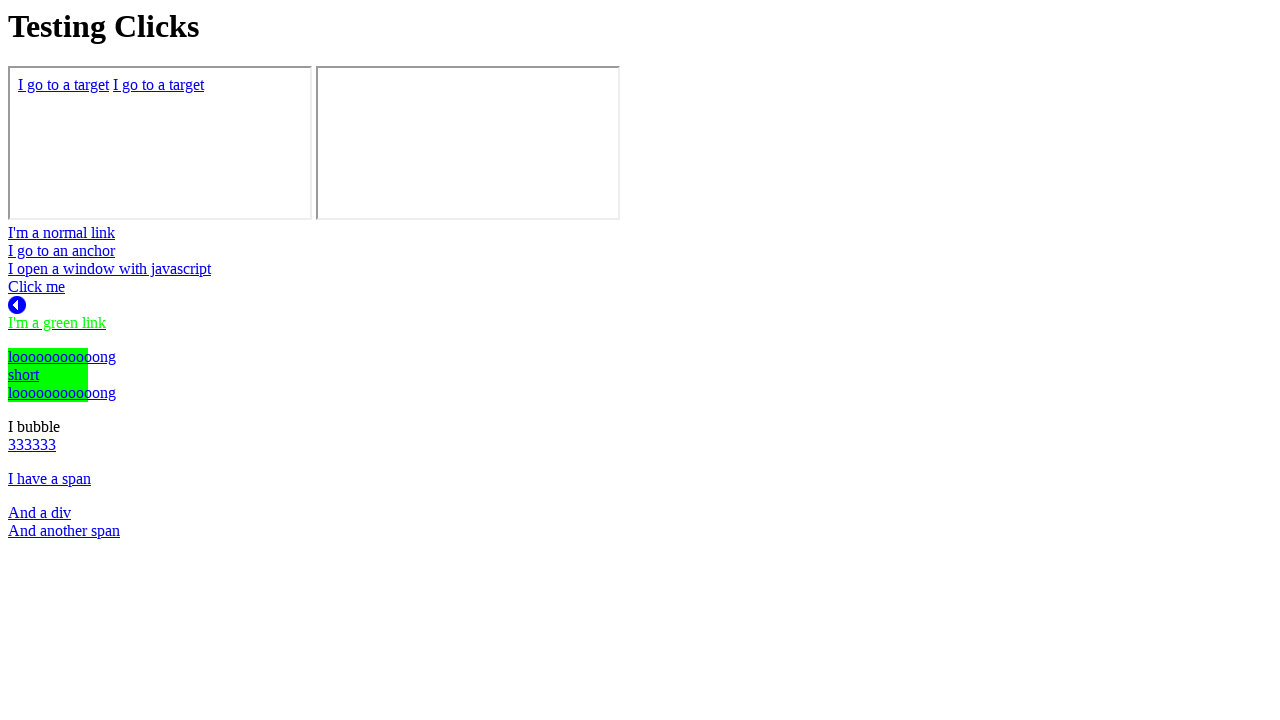

Clicked 'Click me' link at (36, 287) on text=Click me
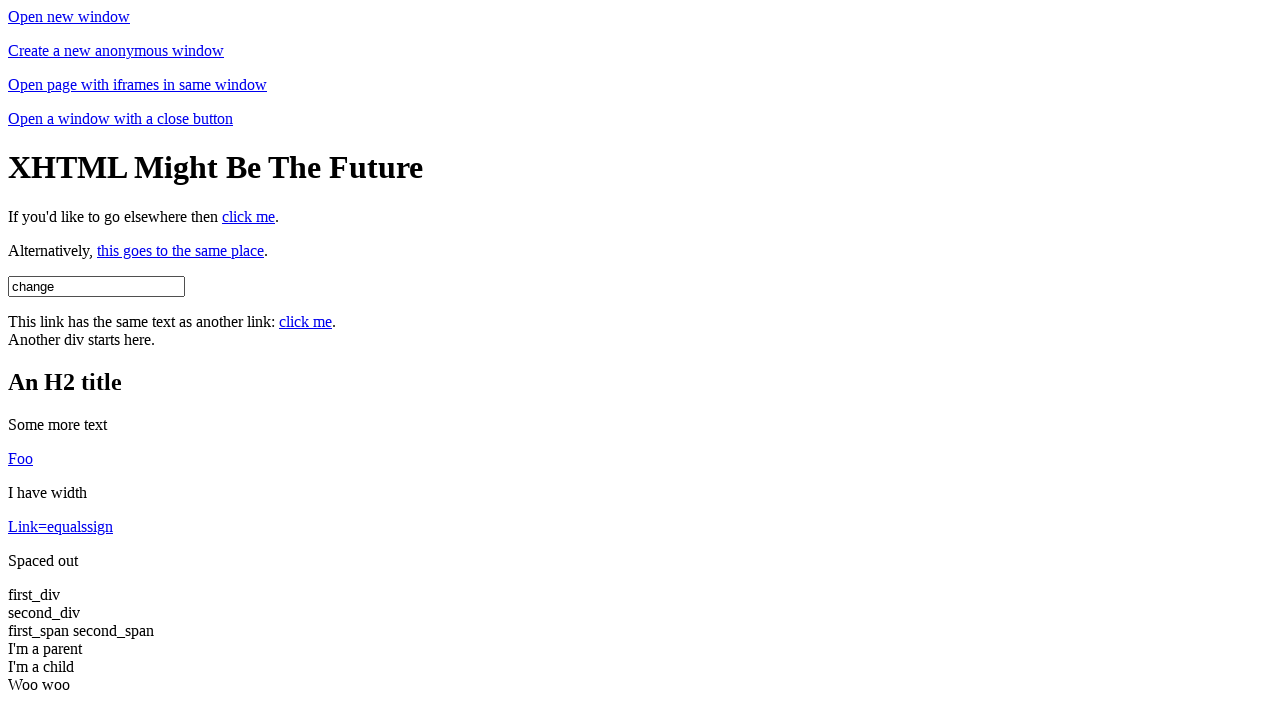

Navigated back to previous page
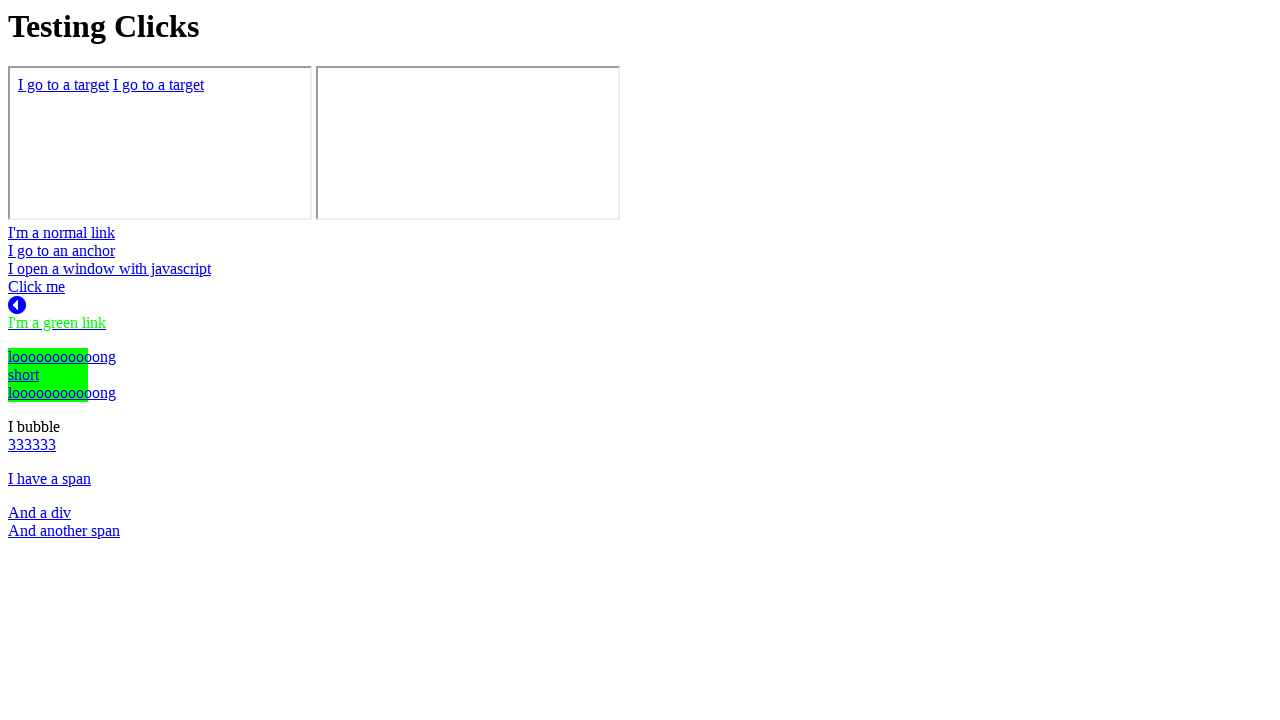

Navigated forward to next page
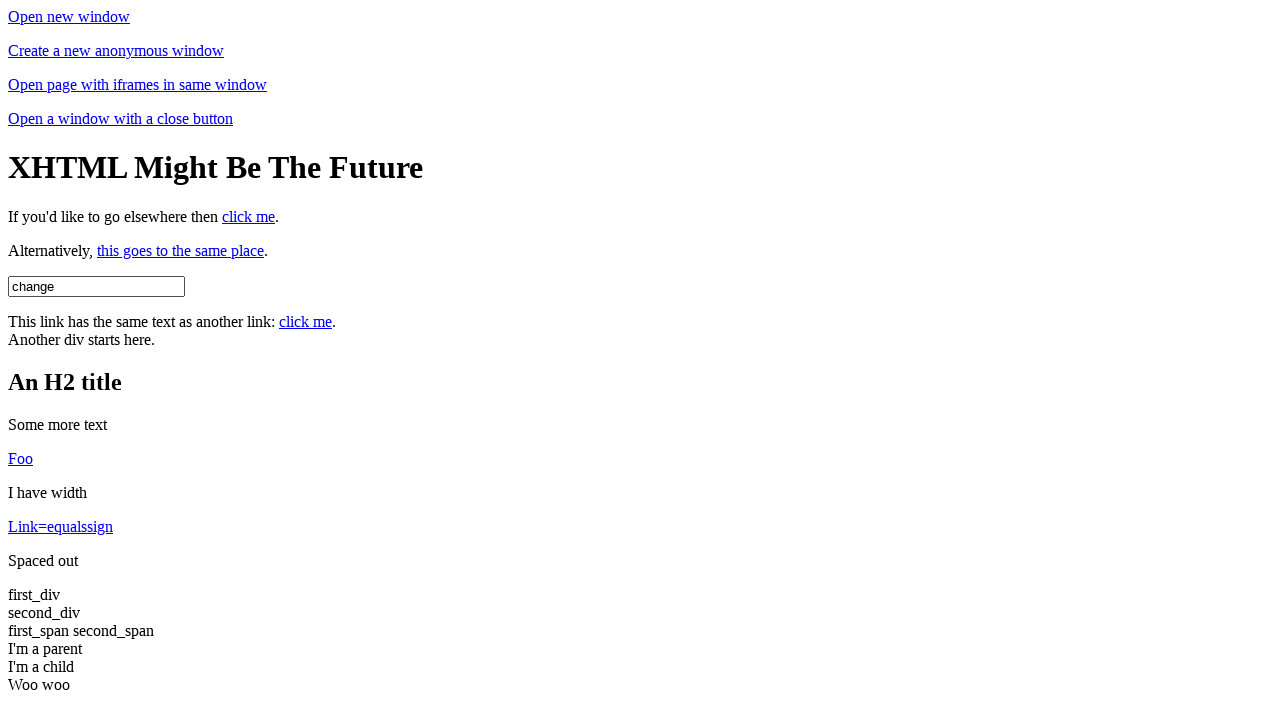

Refreshed the current page
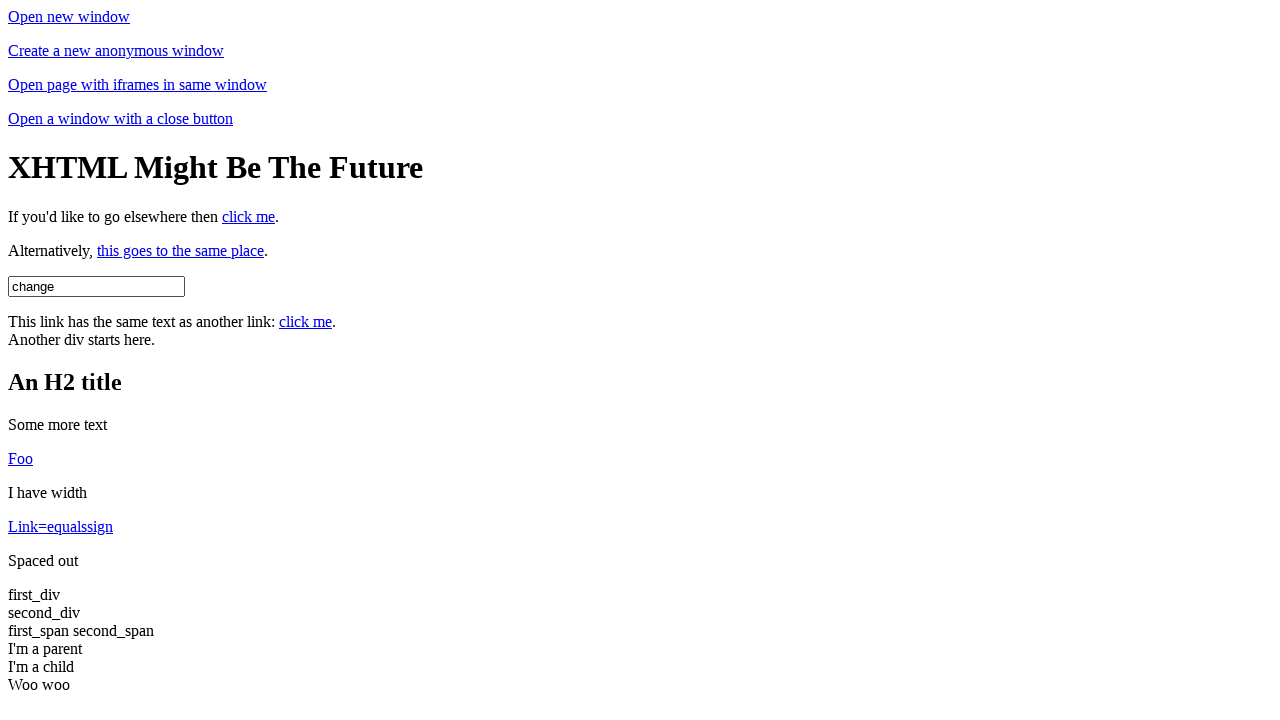

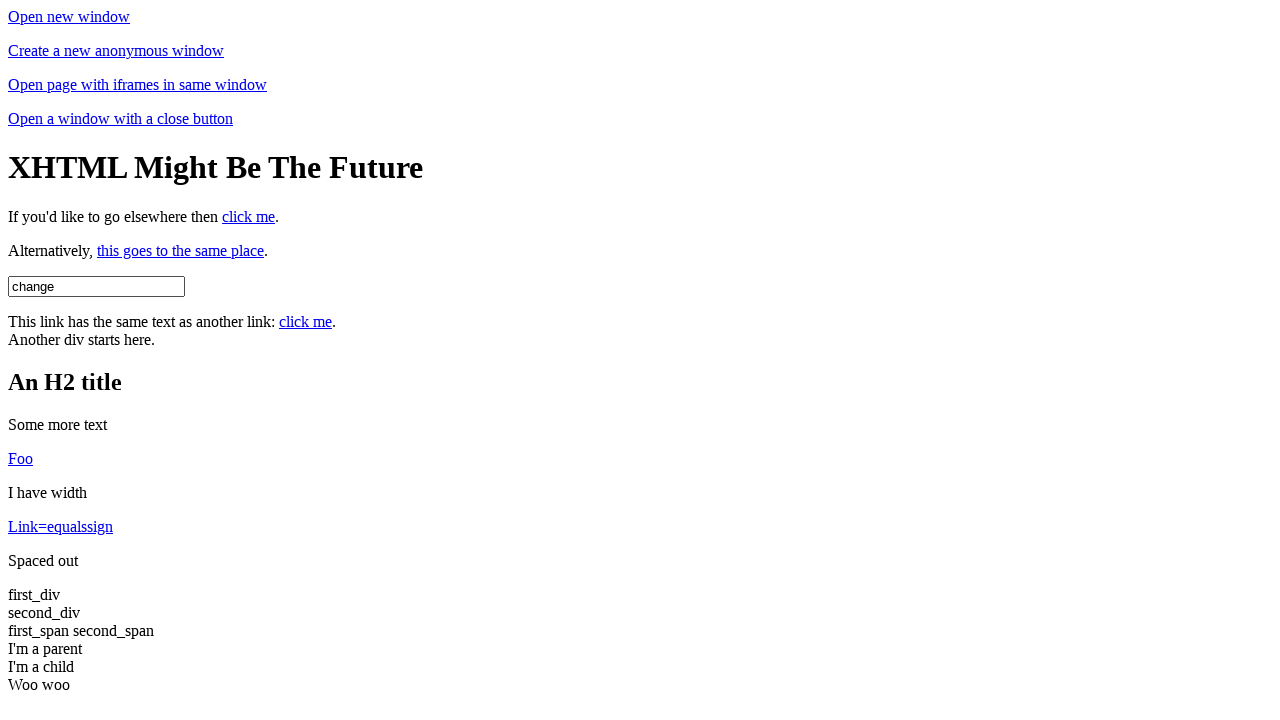